Tests dismissing a prompt dialog and verifying no result is shown

Starting URL: https://demoqa.com/alerts

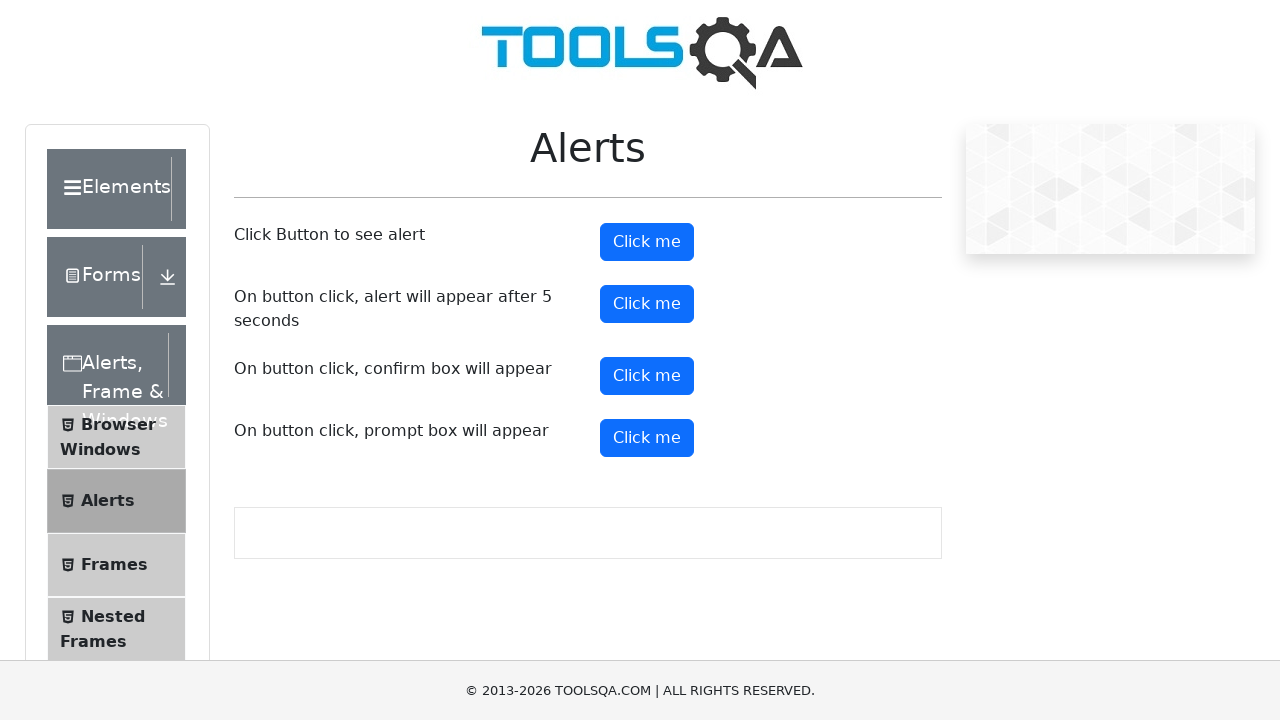

Set up dialog handler to dismiss prompt
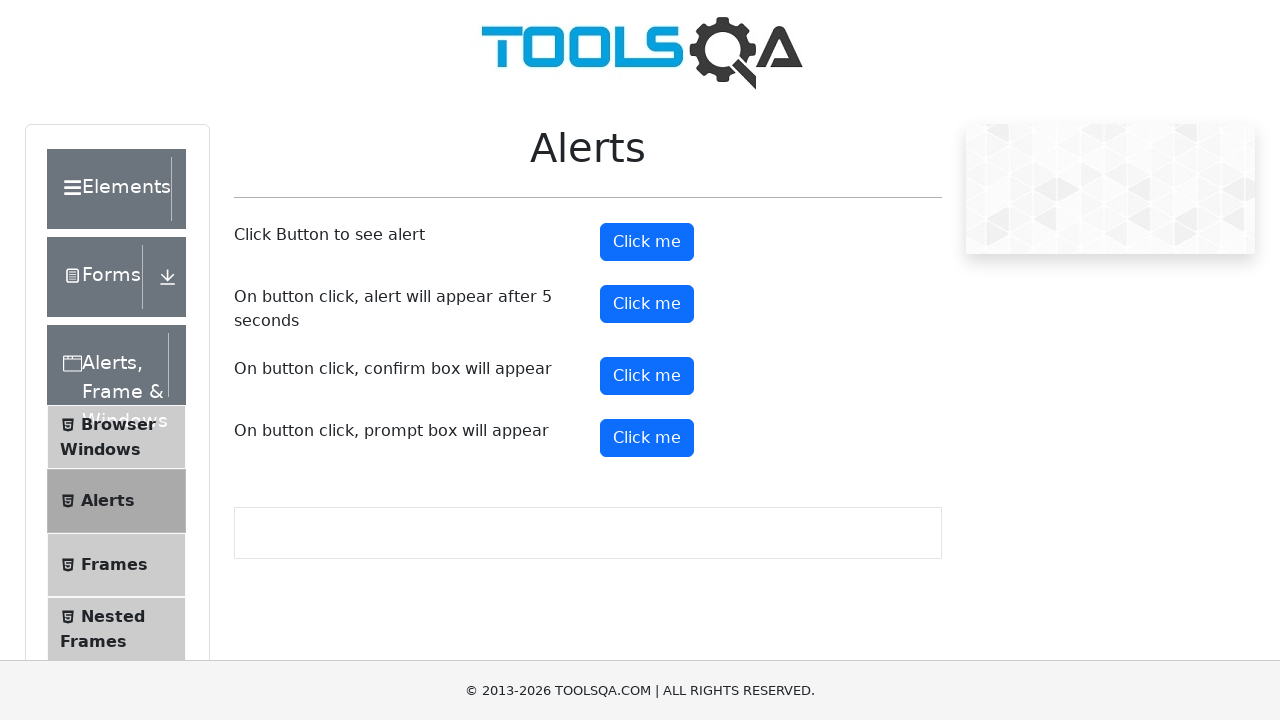

Clicked prompt button to trigger prompt dialog at (647, 438) on #promtButton
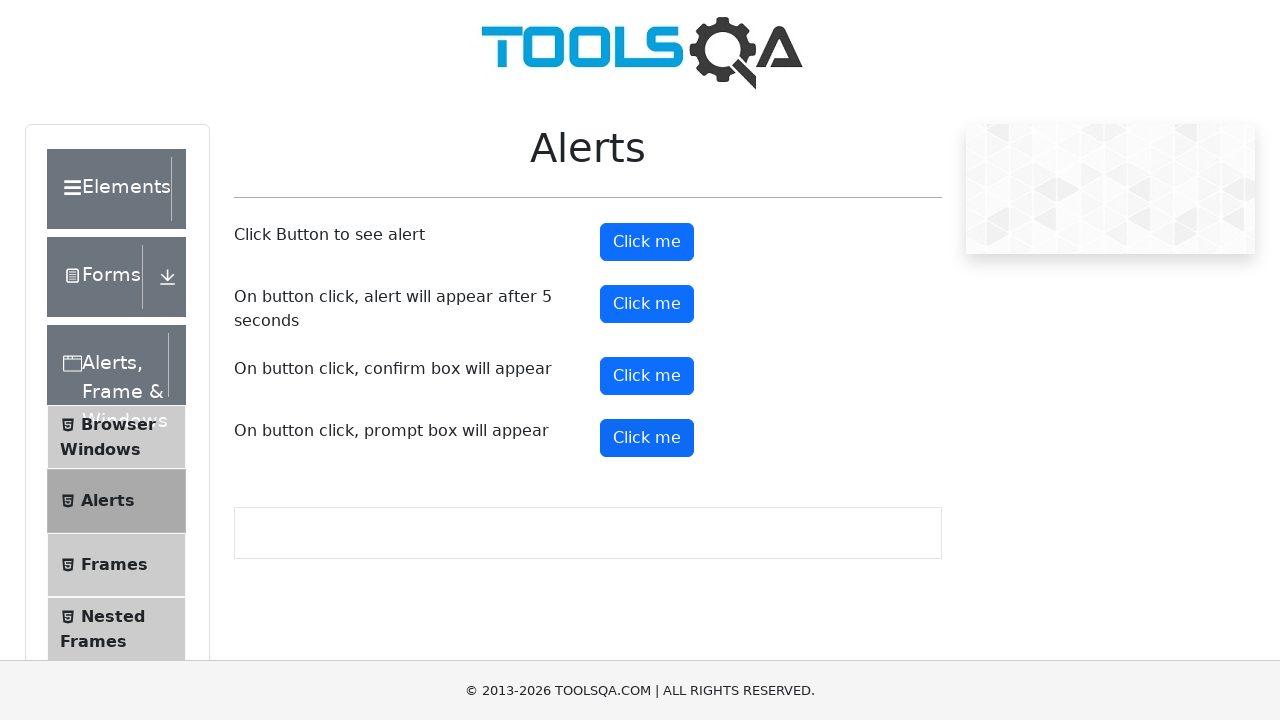

Waited 1 second for any result to appear
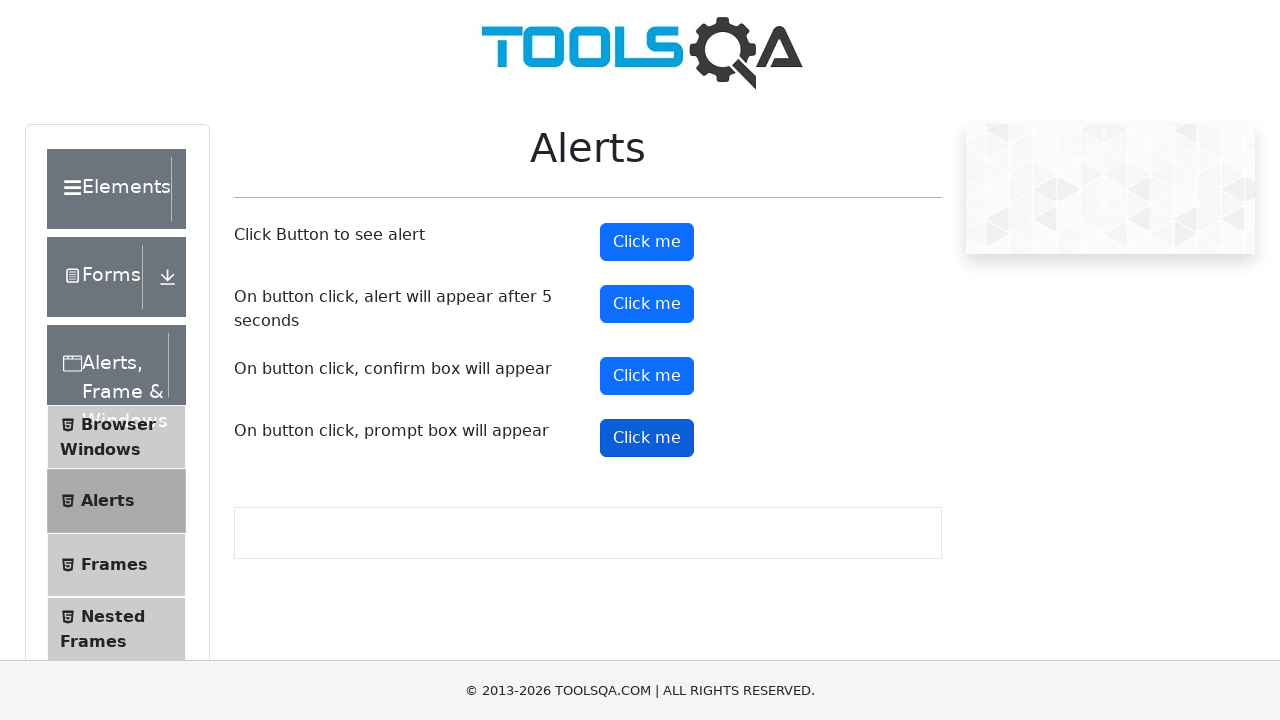

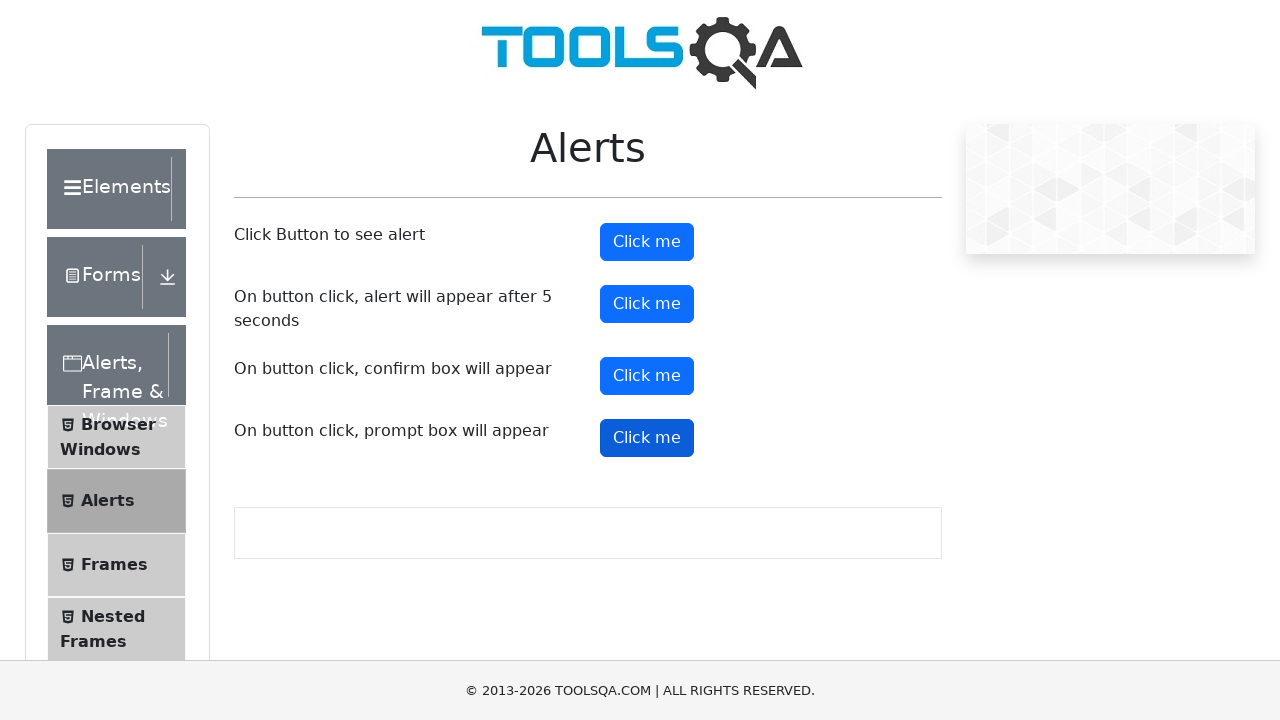